Tests the toggle all functionality to mark all todos as complete and then incomplete

Starting URL: https://todomvc.com/examples/react/dist/

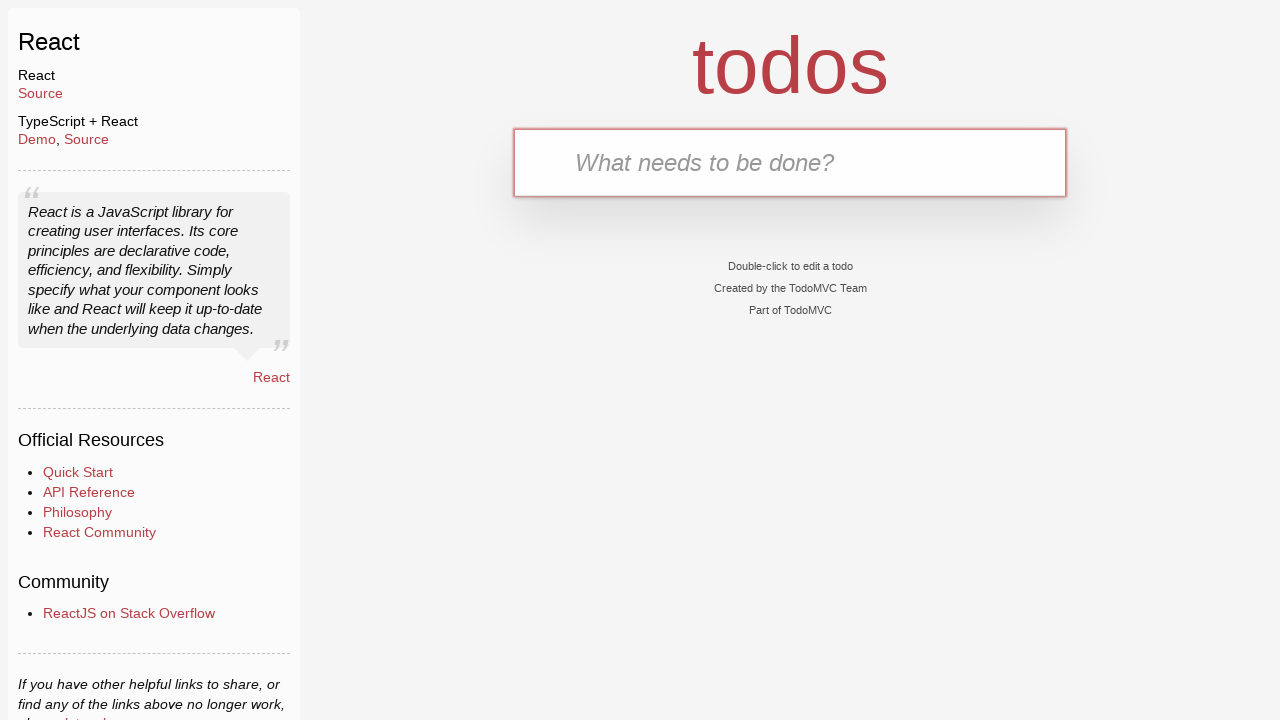

Todo input field loaded
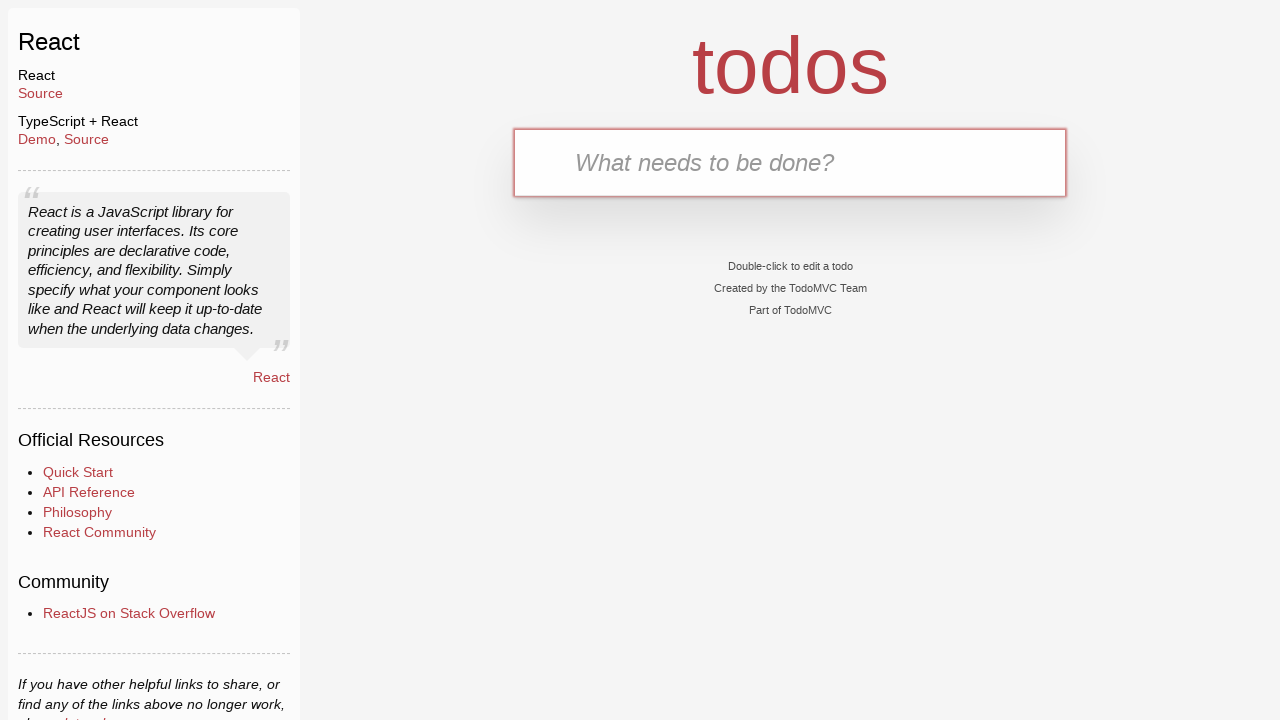

Filled todo input with 'ToDo0' on input.new-todo
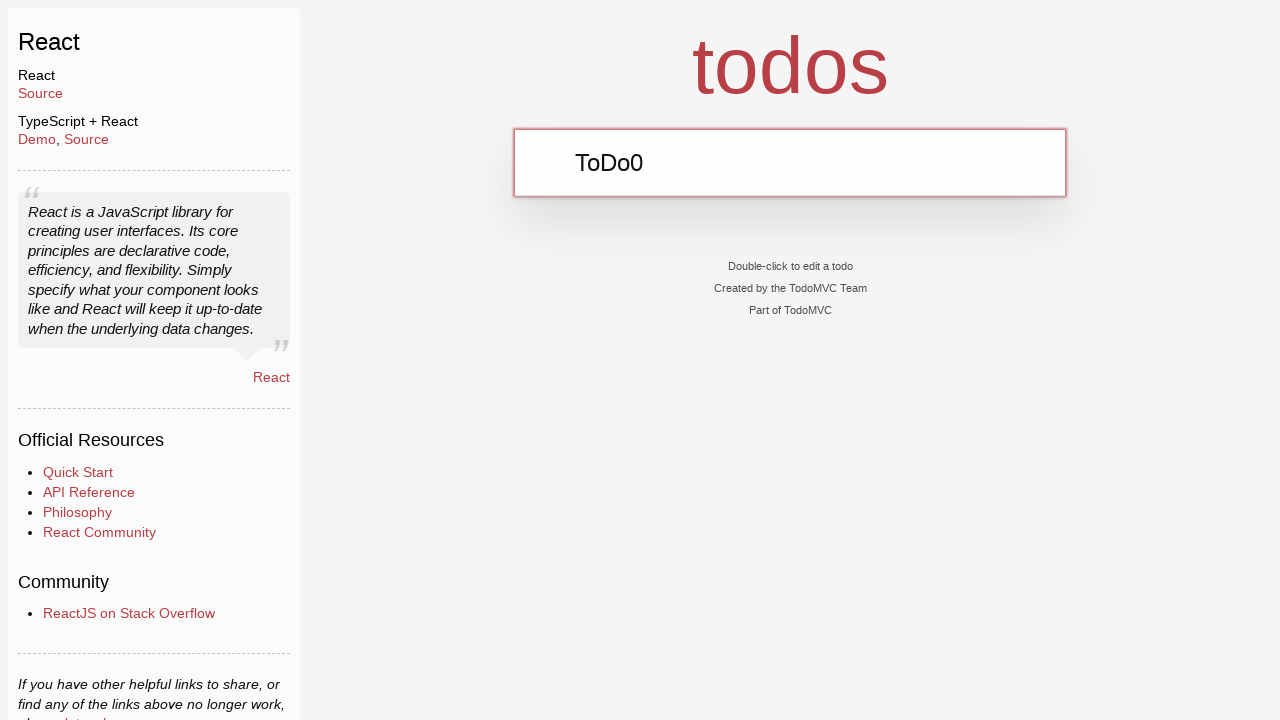

Pressed Enter to create todo item 1 on input.new-todo
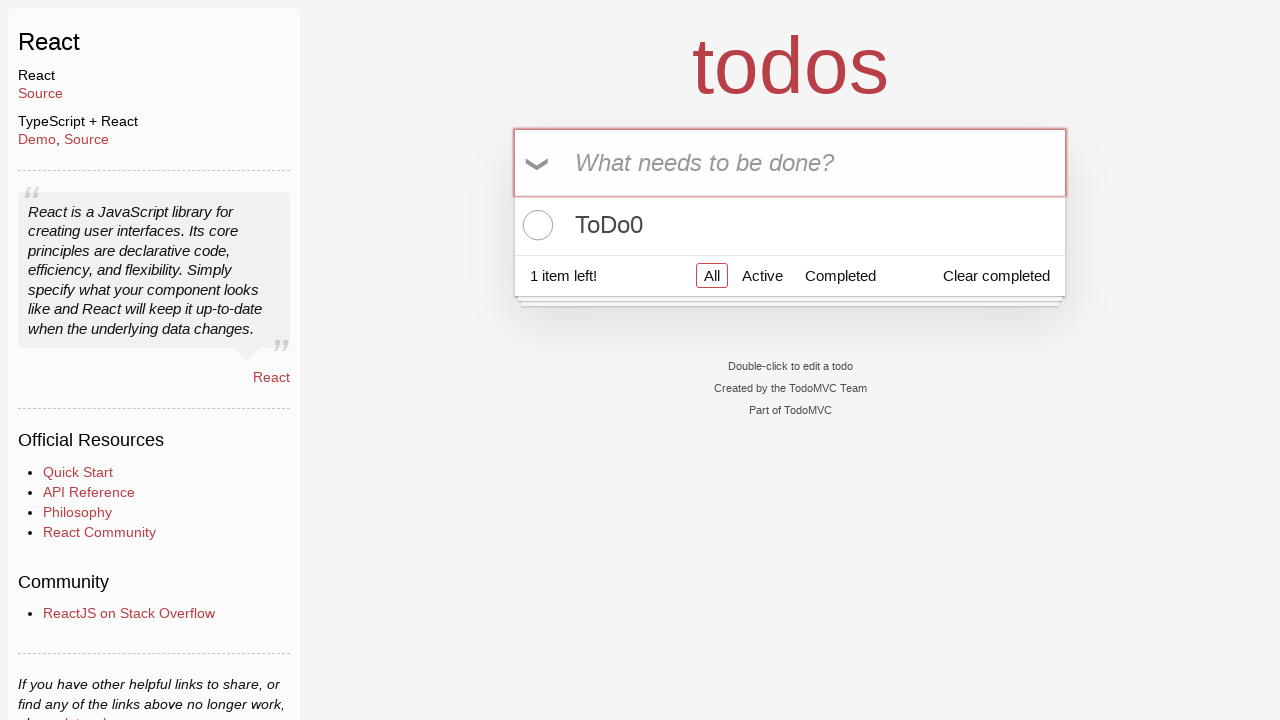

Filled todo input with 'ToDo1' on input.new-todo
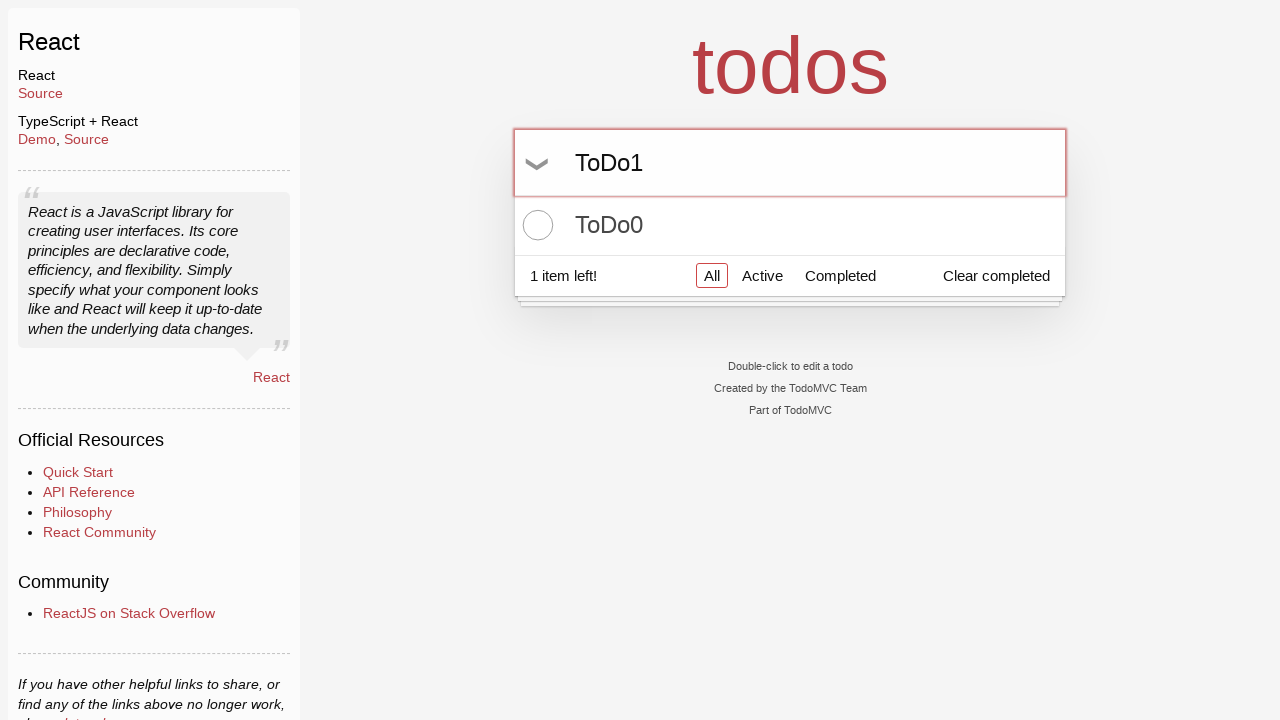

Pressed Enter to create todo item 2 on input.new-todo
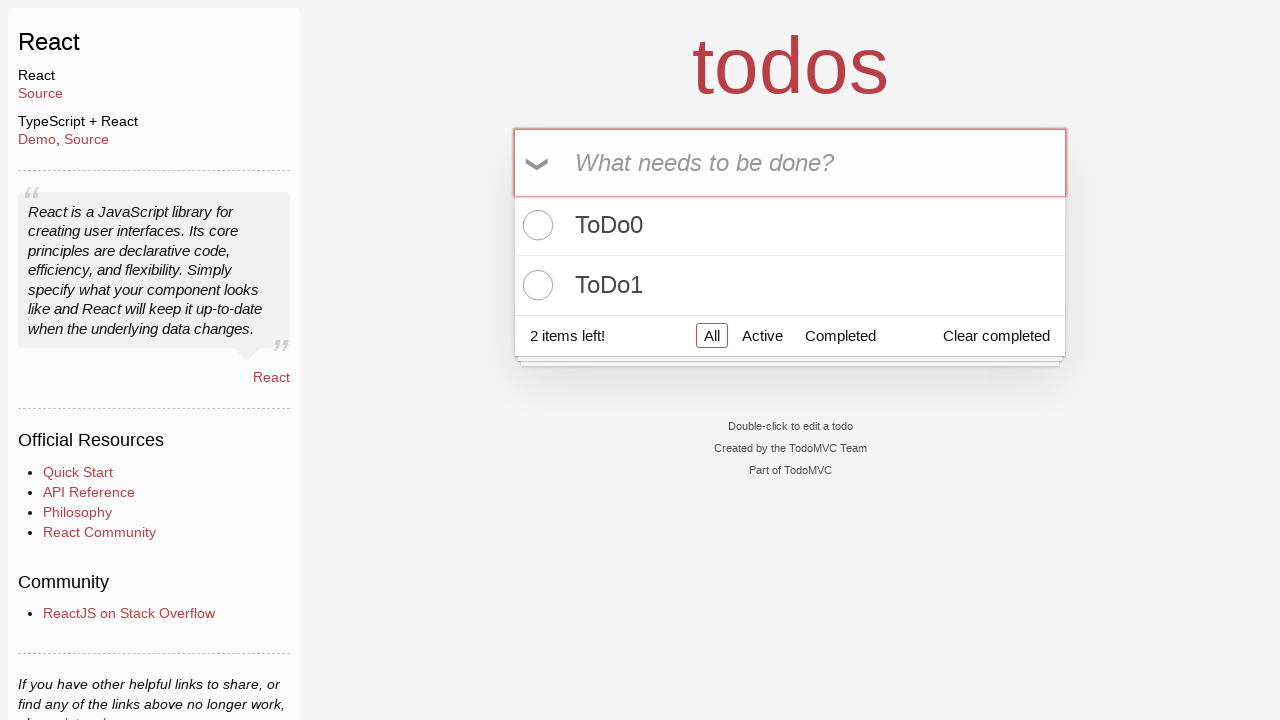

Filled todo input with 'ToDo2' on input.new-todo
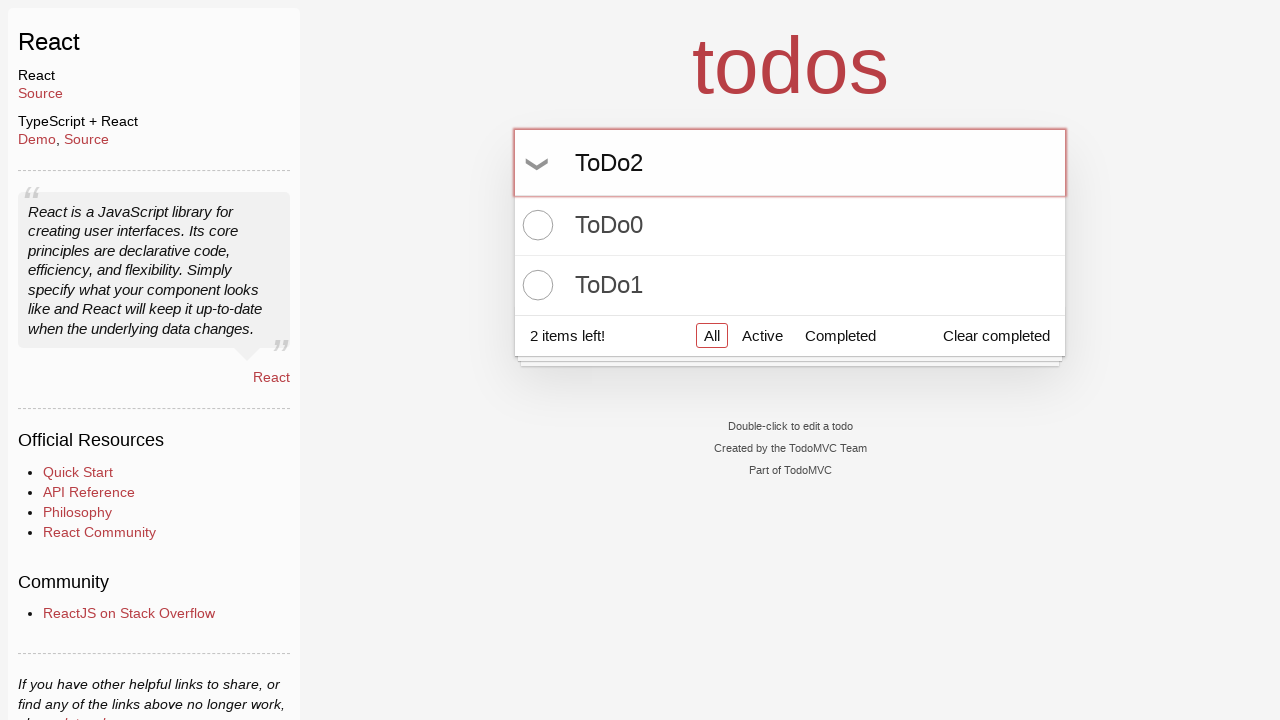

Pressed Enter to create todo item 3 on input.new-todo
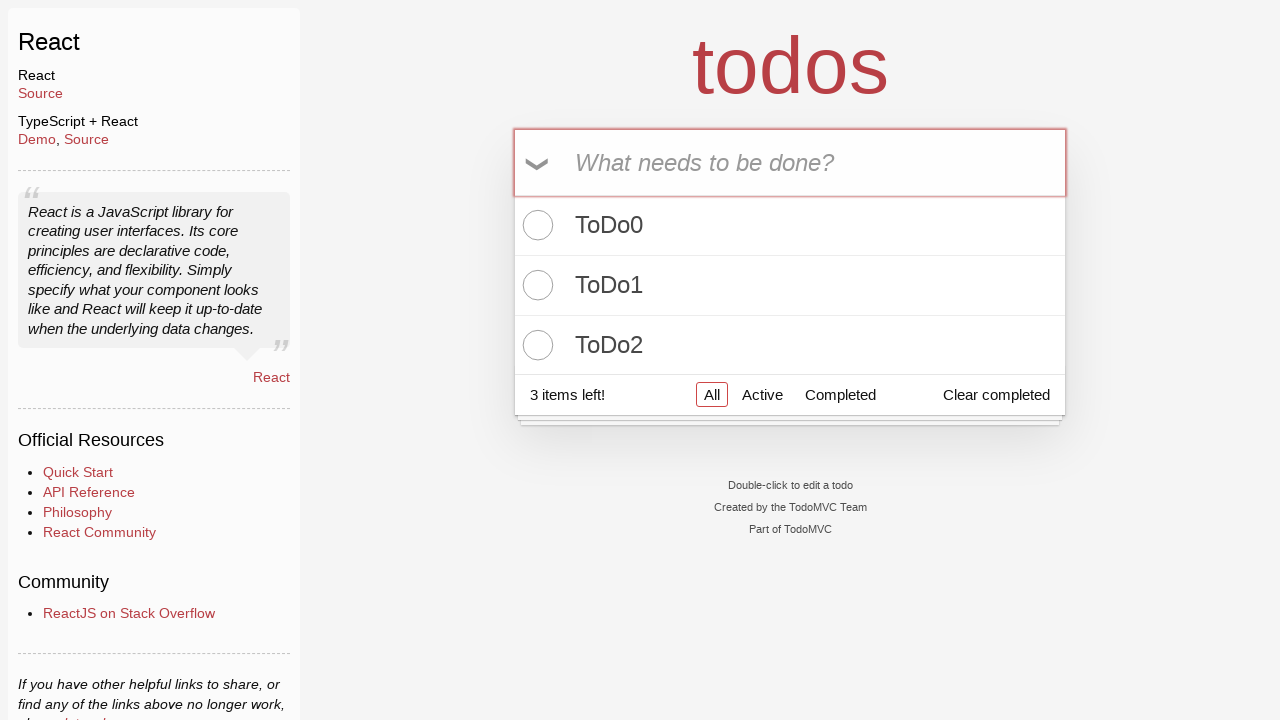

Filled todo input with 'ToDo3' on input.new-todo
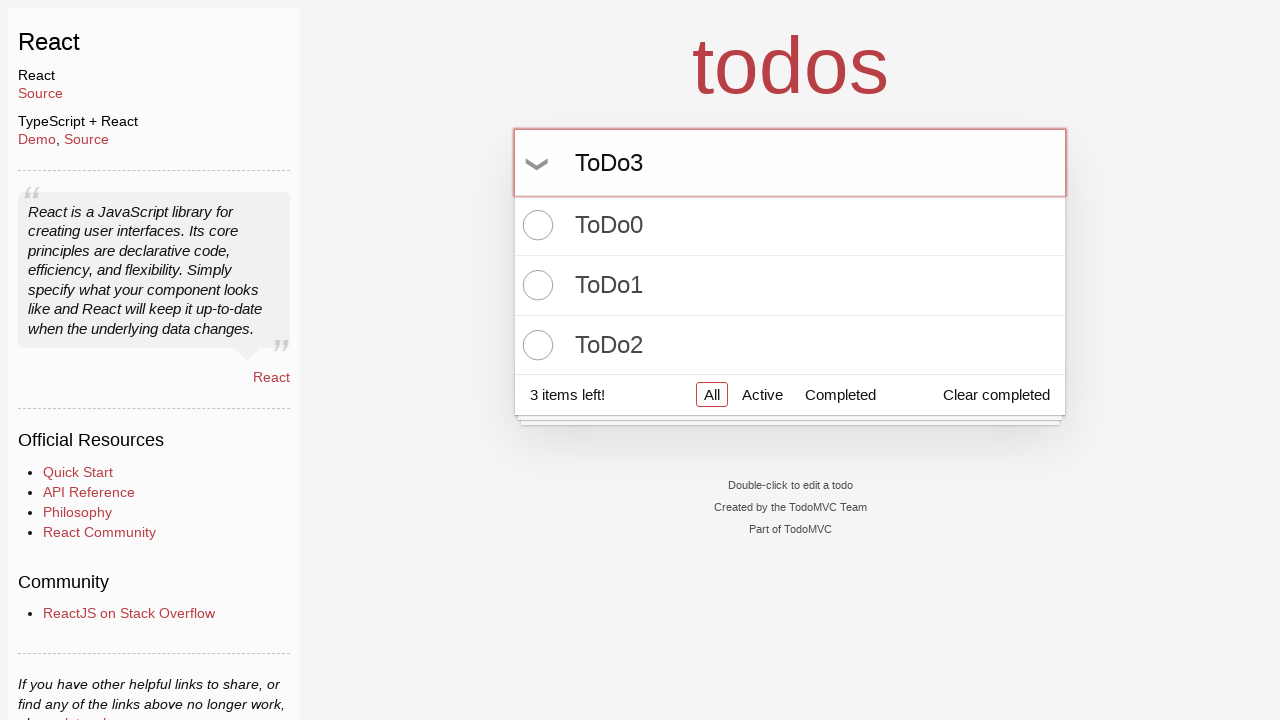

Pressed Enter to create todo item 4 on input.new-todo
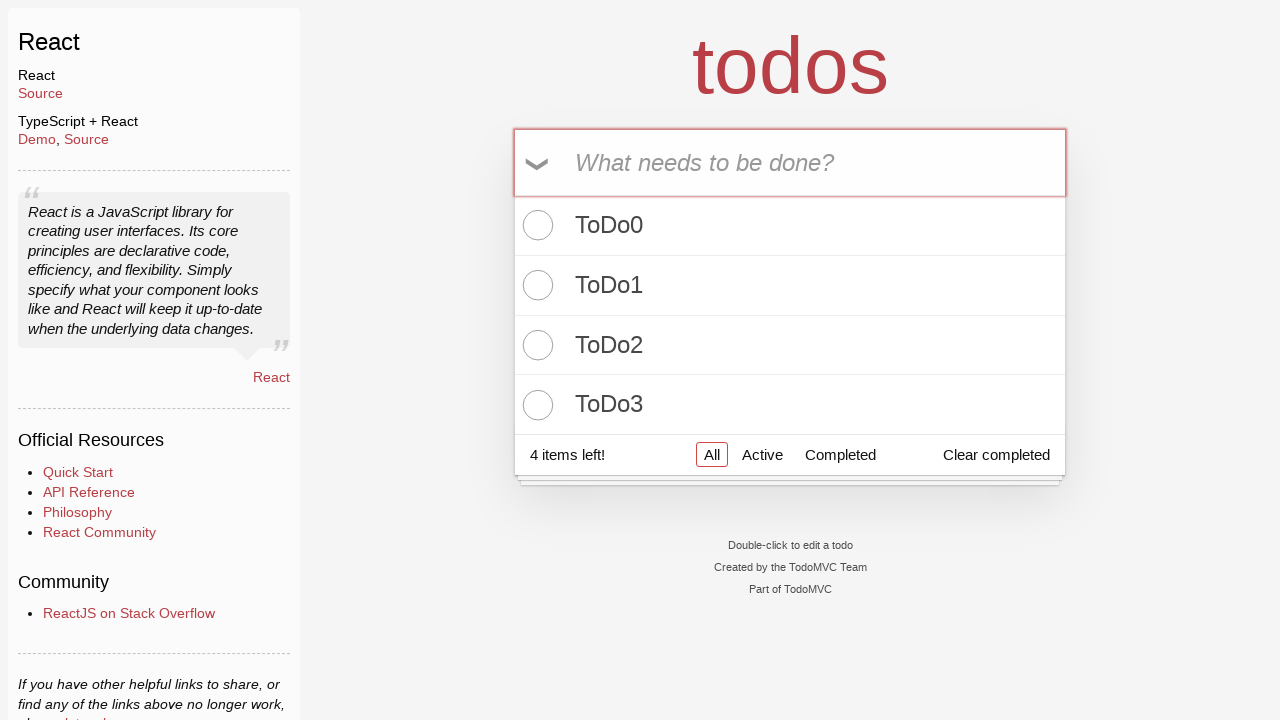

Filled todo input with 'ToDo4' on input.new-todo
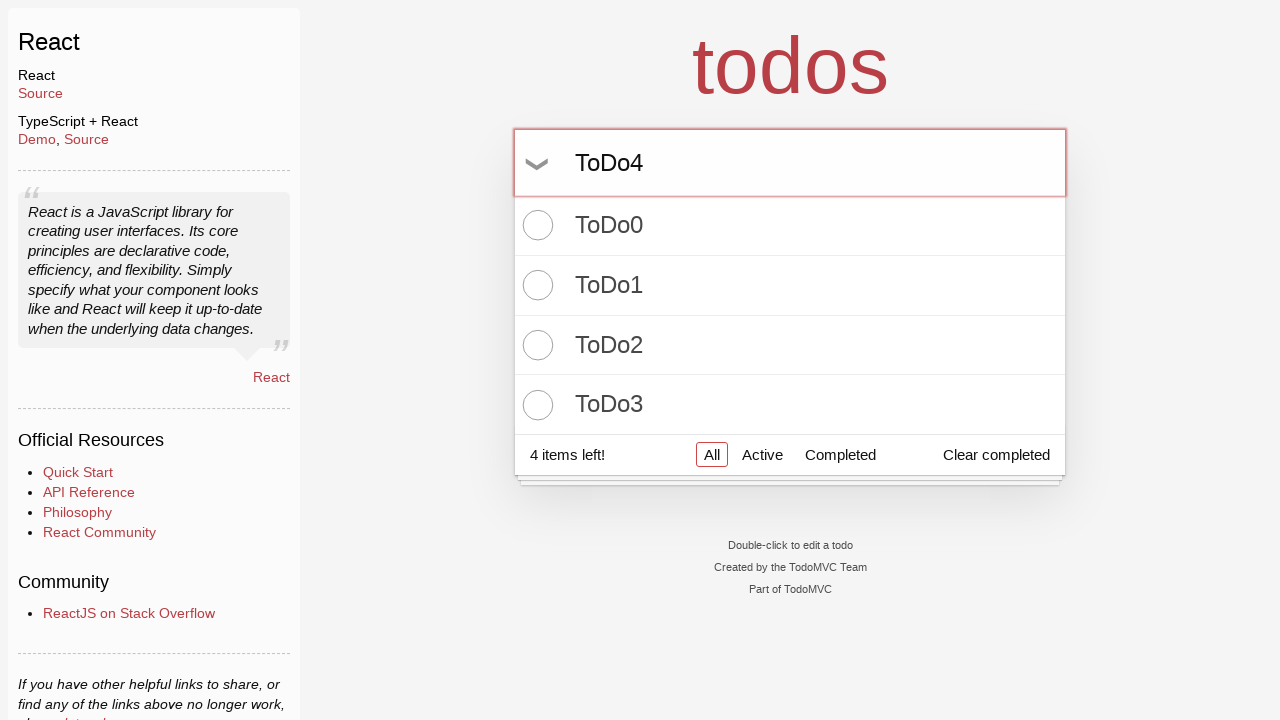

Pressed Enter to create todo item 5 on input.new-todo
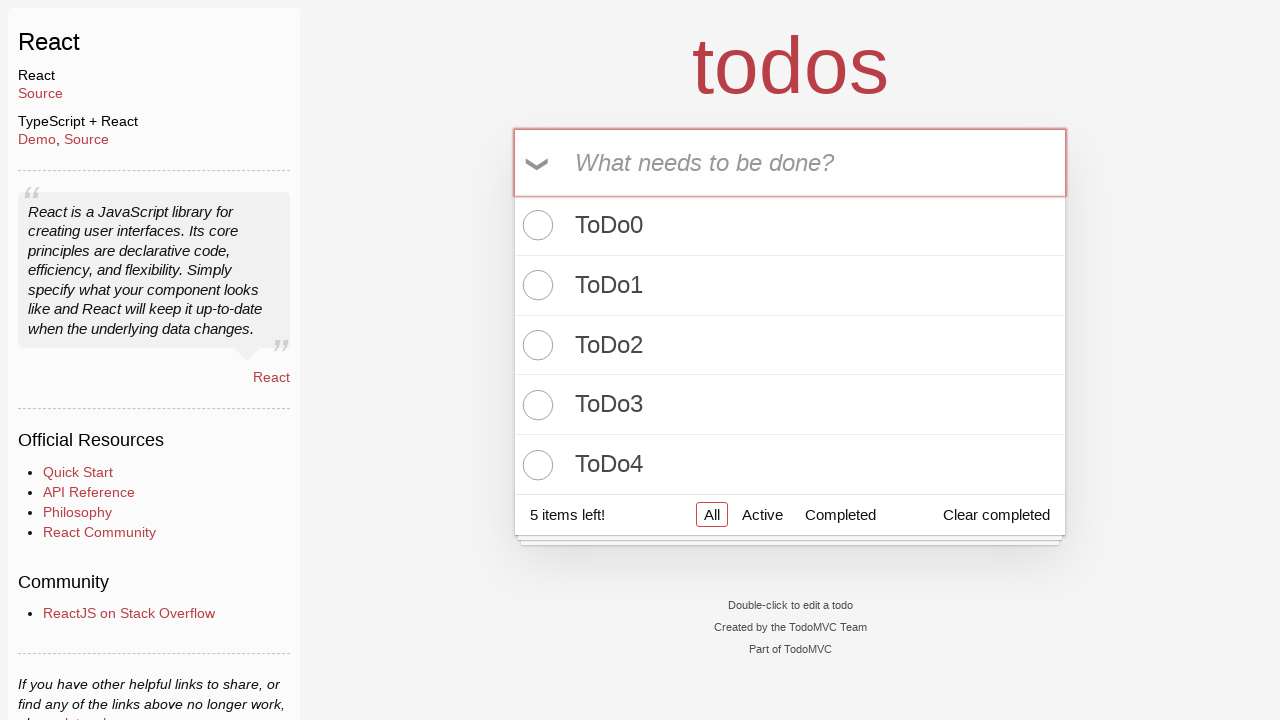

Filled todo input with 'ToDo5' on input.new-todo
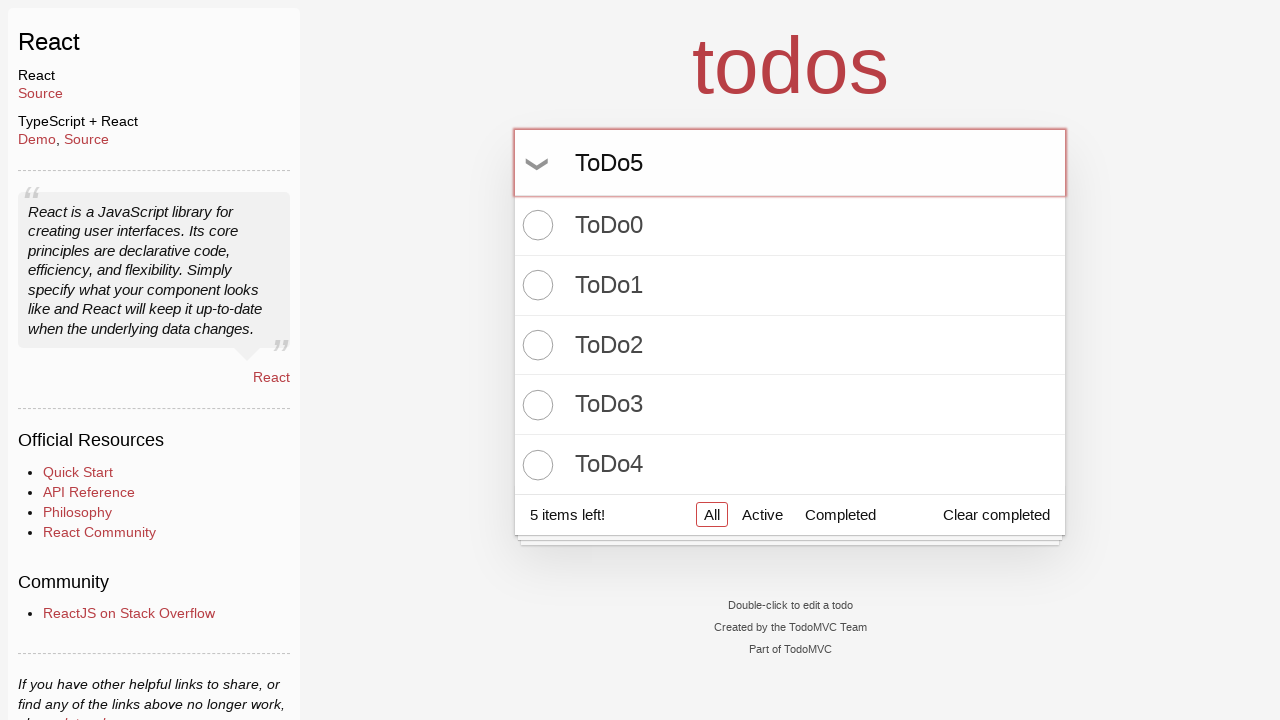

Pressed Enter to create todo item 6 on input.new-todo
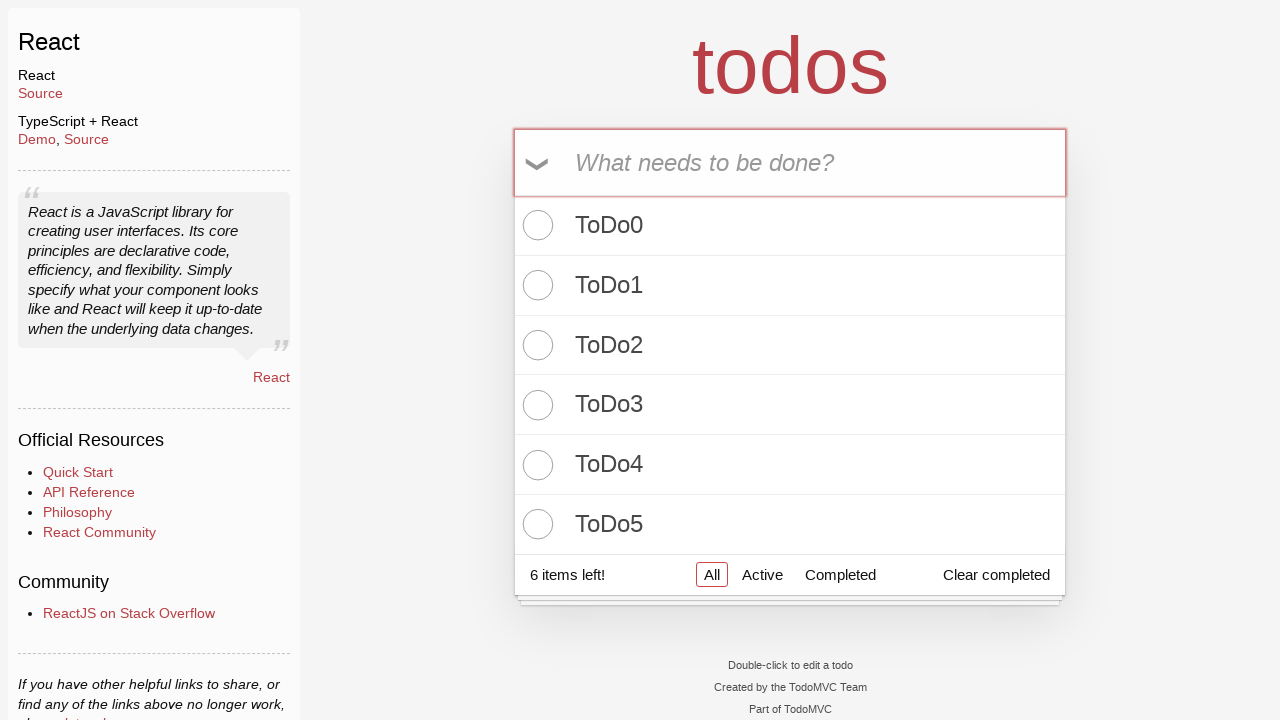

Filled todo input with 'ToDo6' on input.new-todo
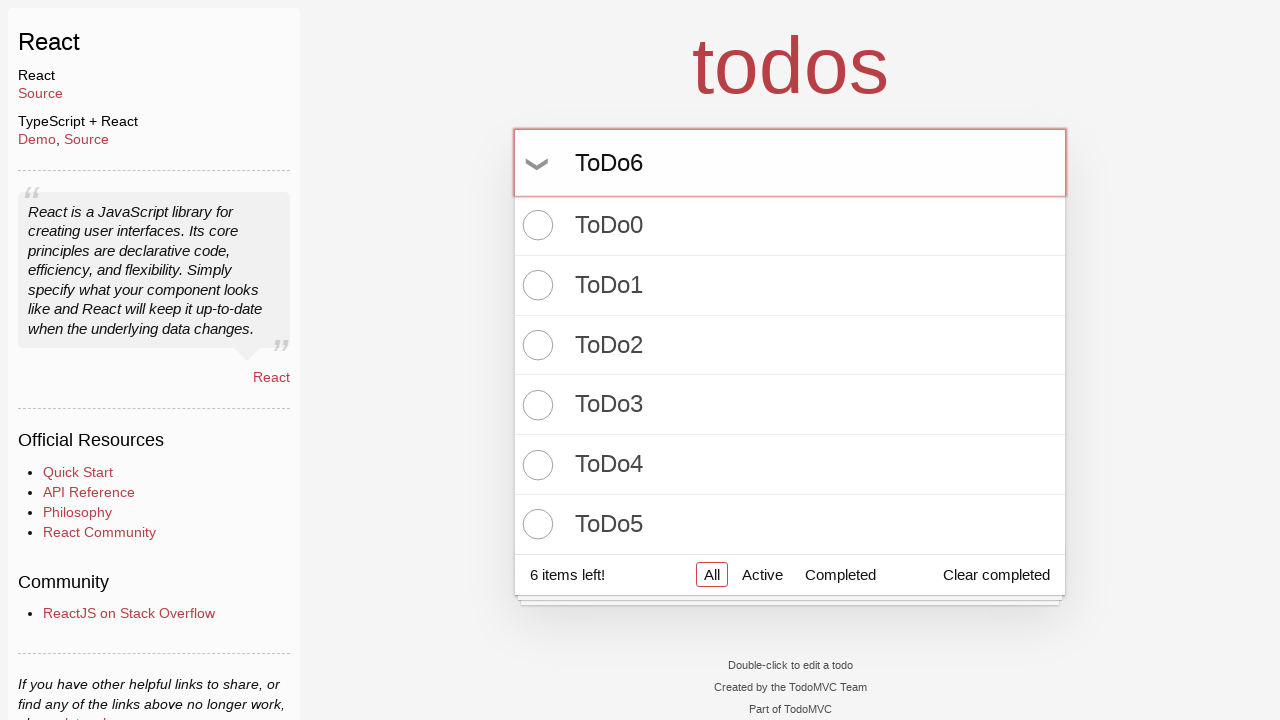

Pressed Enter to create todo item 7 on input.new-todo
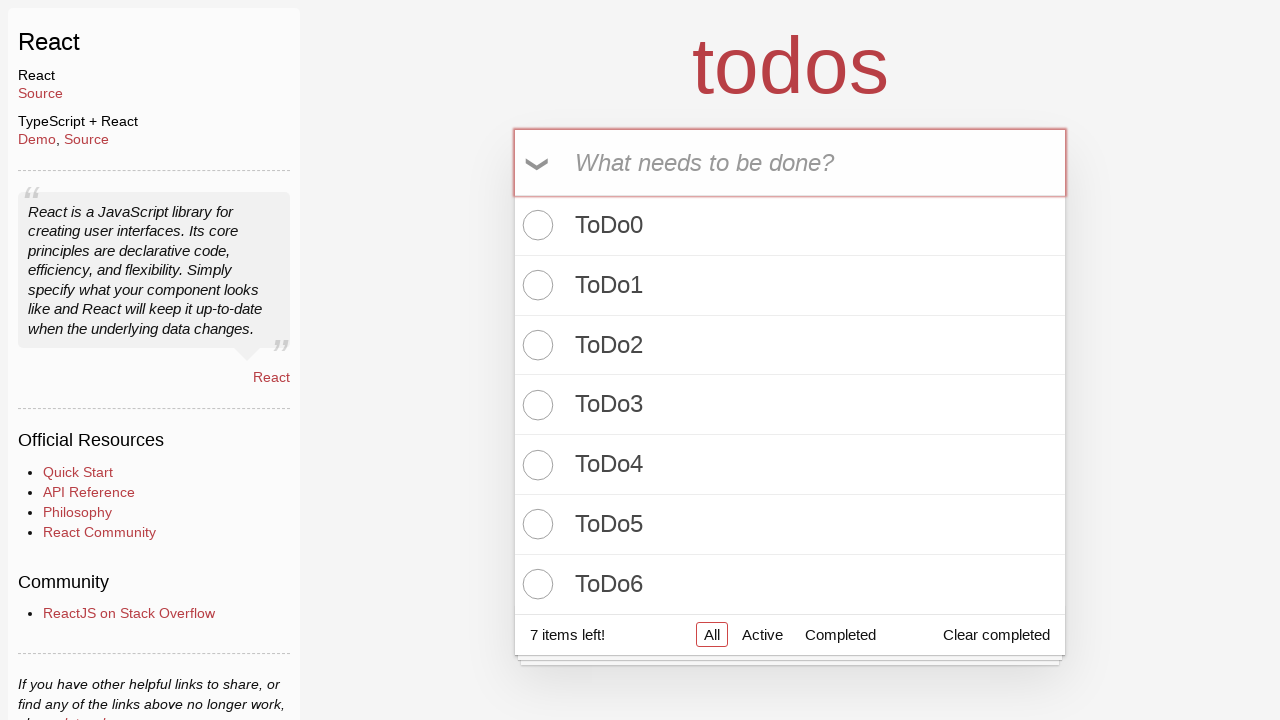

Filled todo input with 'ToDo7' on input.new-todo
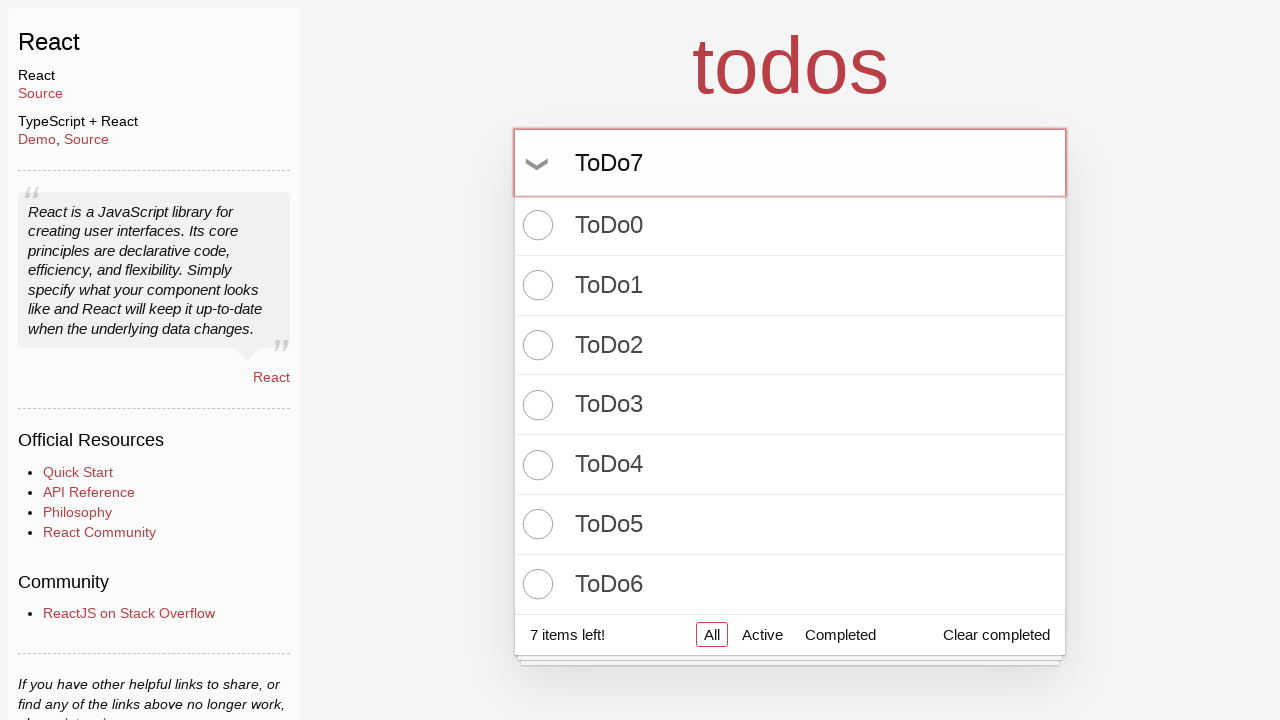

Pressed Enter to create todo item 8 on input.new-todo
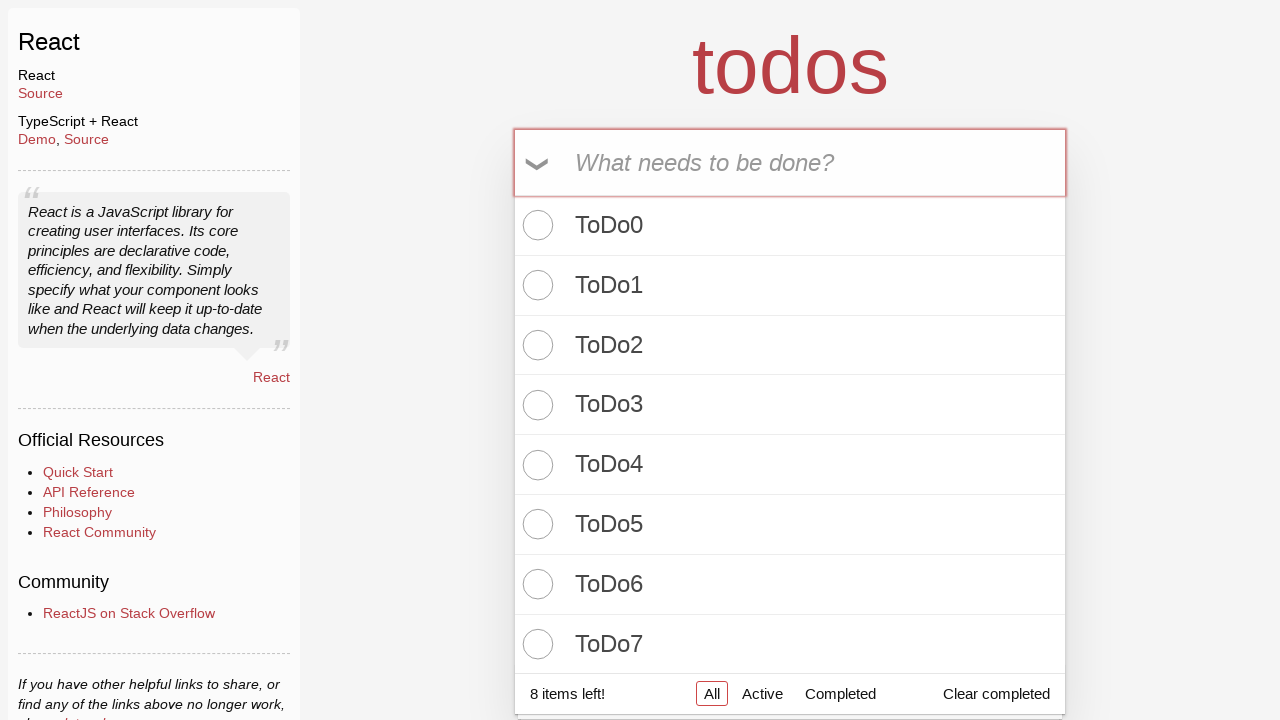

Filled todo input with 'ToDo8' on input.new-todo
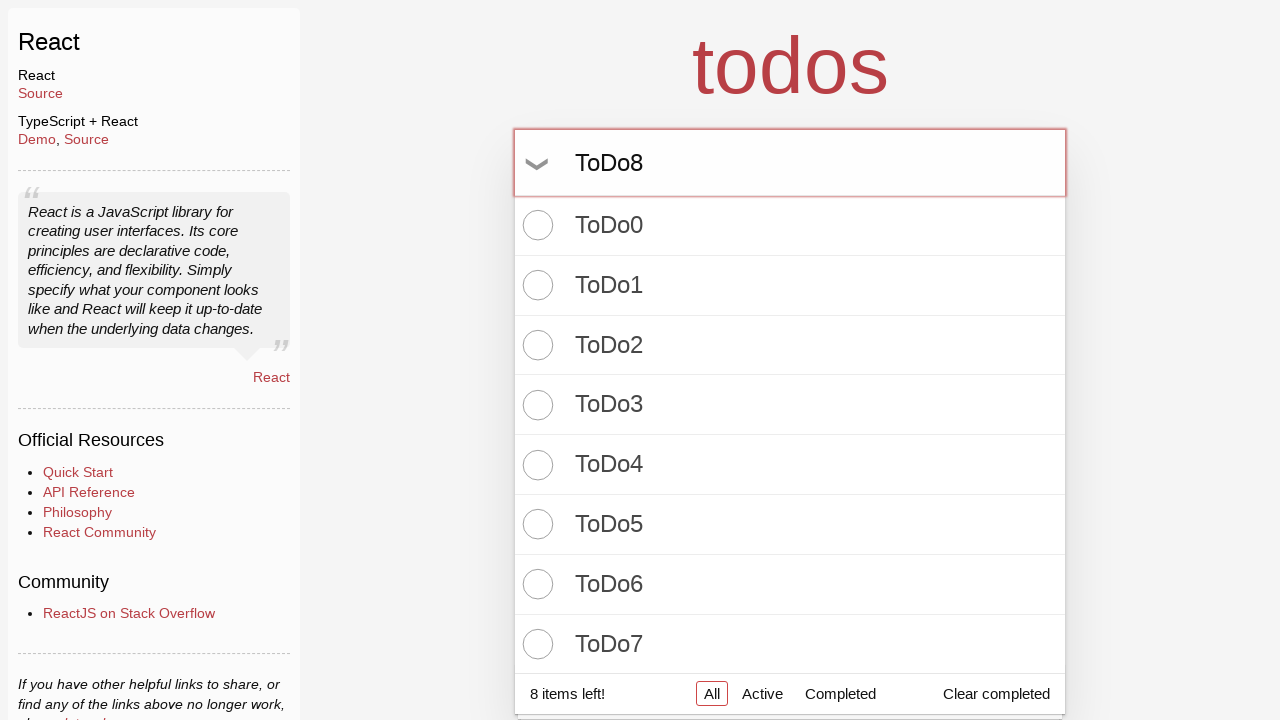

Pressed Enter to create todo item 9 on input.new-todo
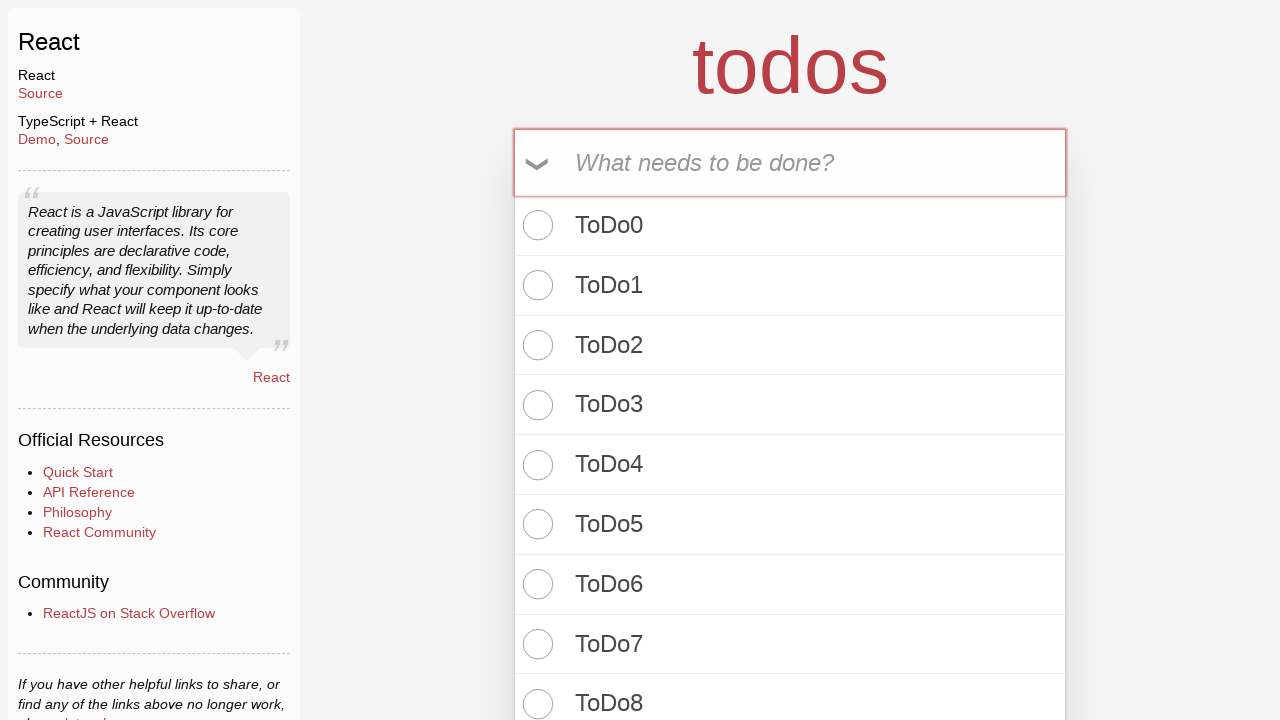

Filled todo input with 'ToDo9' on input.new-todo
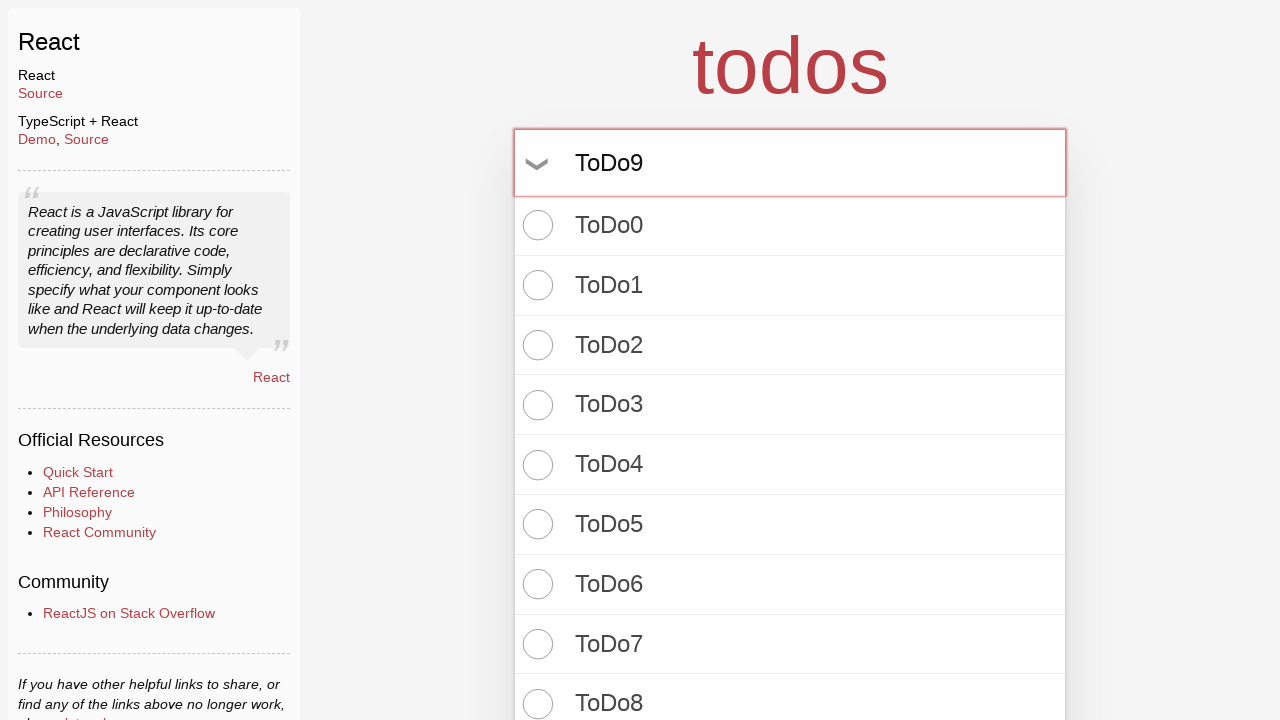

Pressed Enter to create todo item 10 on input.new-todo
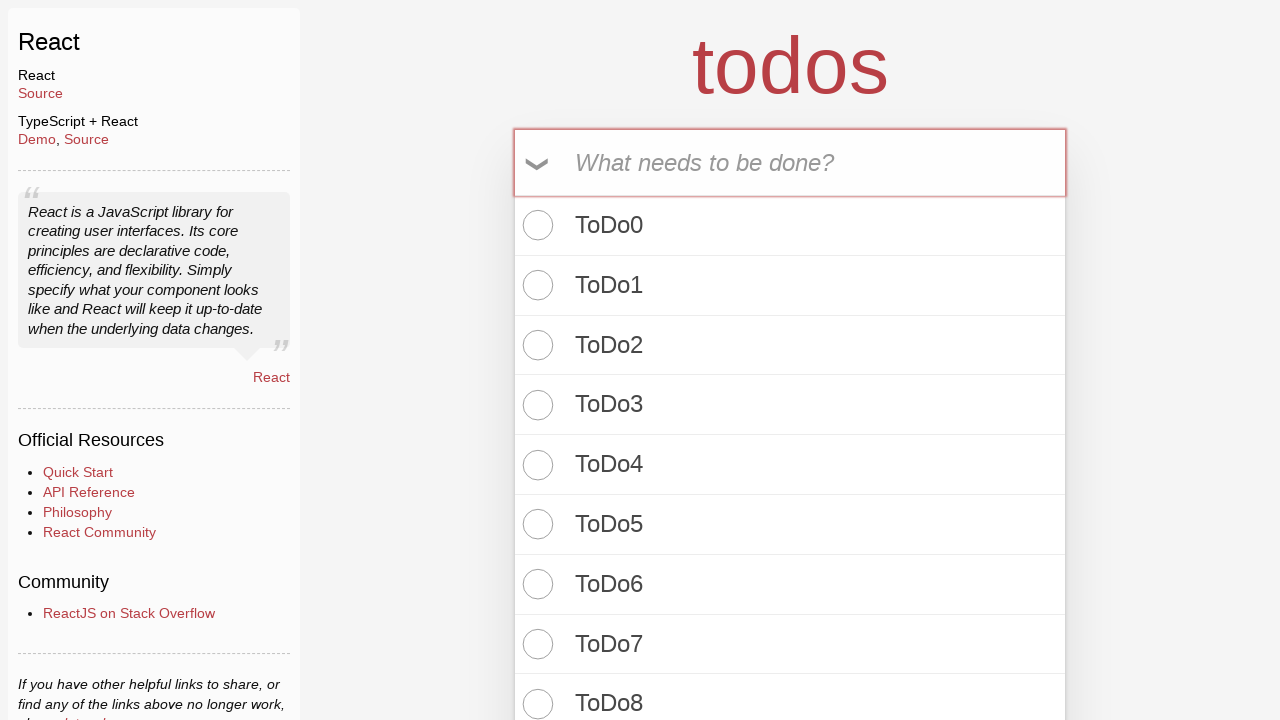

All 10 todo items created and todo counter loaded
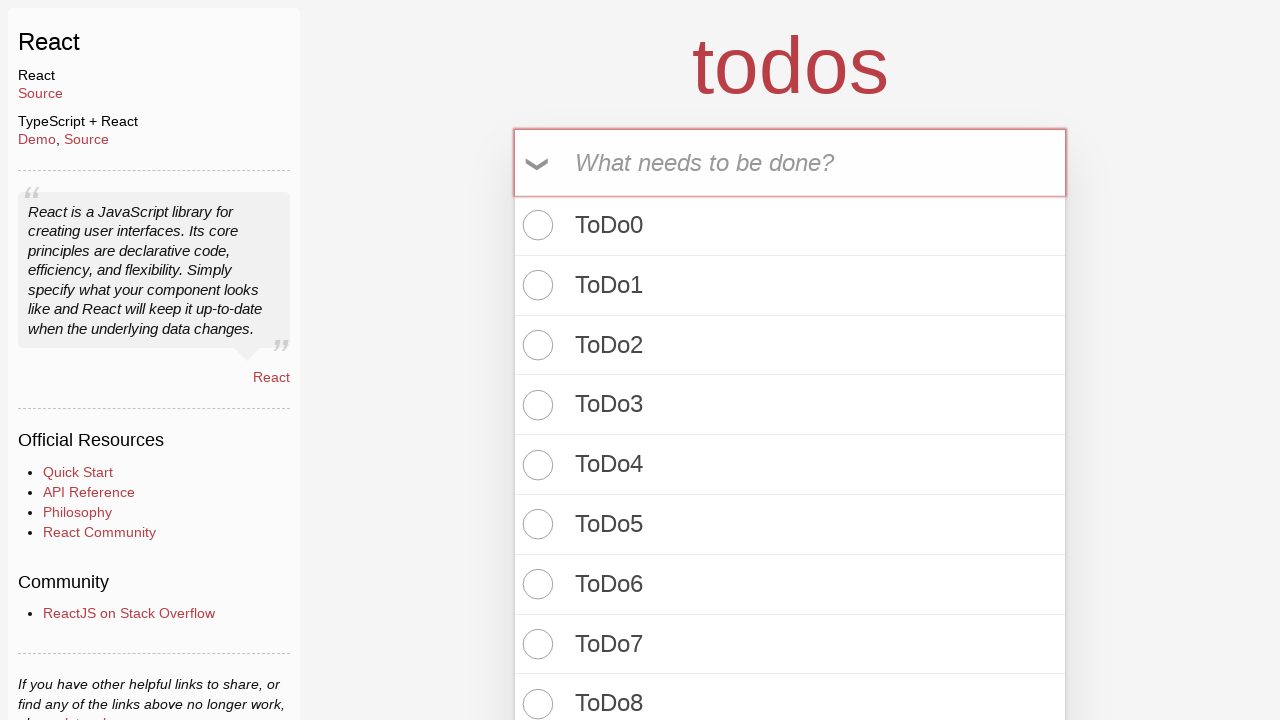

Clicked toggle-all to mark all todos as completed at (539, 163) on input.toggle-all
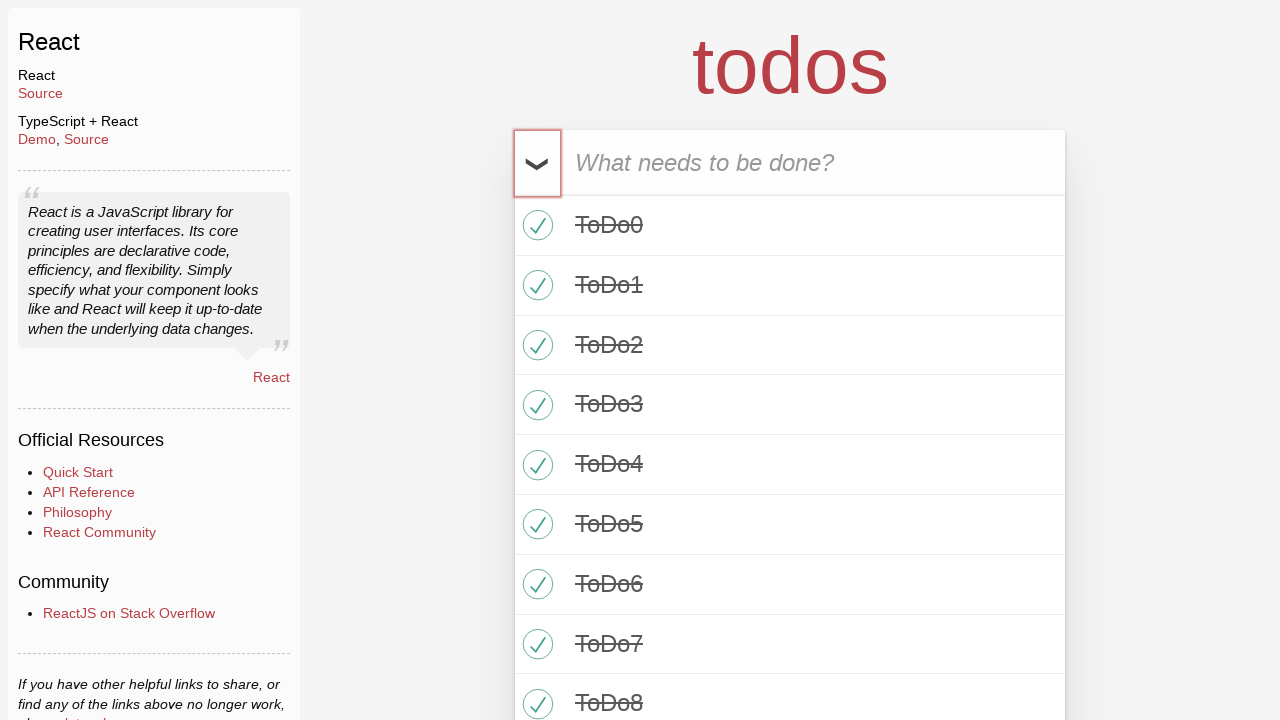

Clicked toggle-all to mark all todos as active at (539, 163) on input.toggle-all
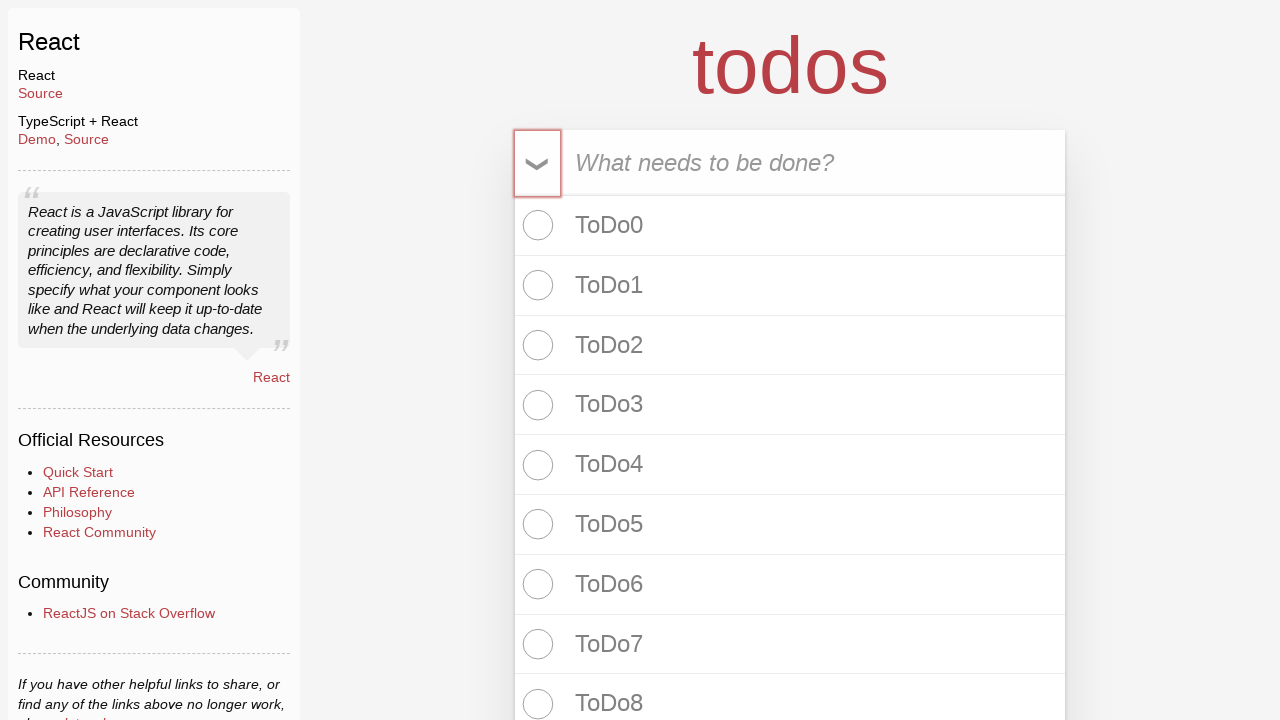

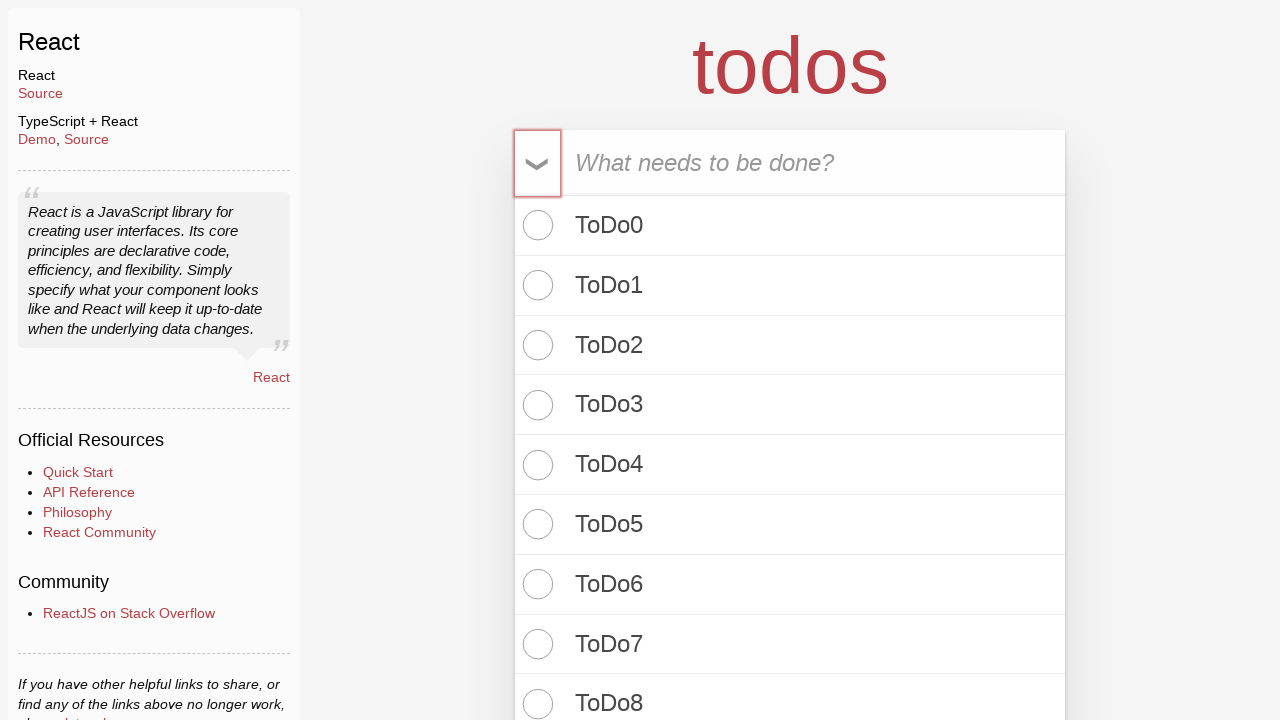